Navigates to the NPB (Nippon Professional Baseball) official website and verifies that the game score section with match information is displayed.

Starting URL: https://npb.jp/

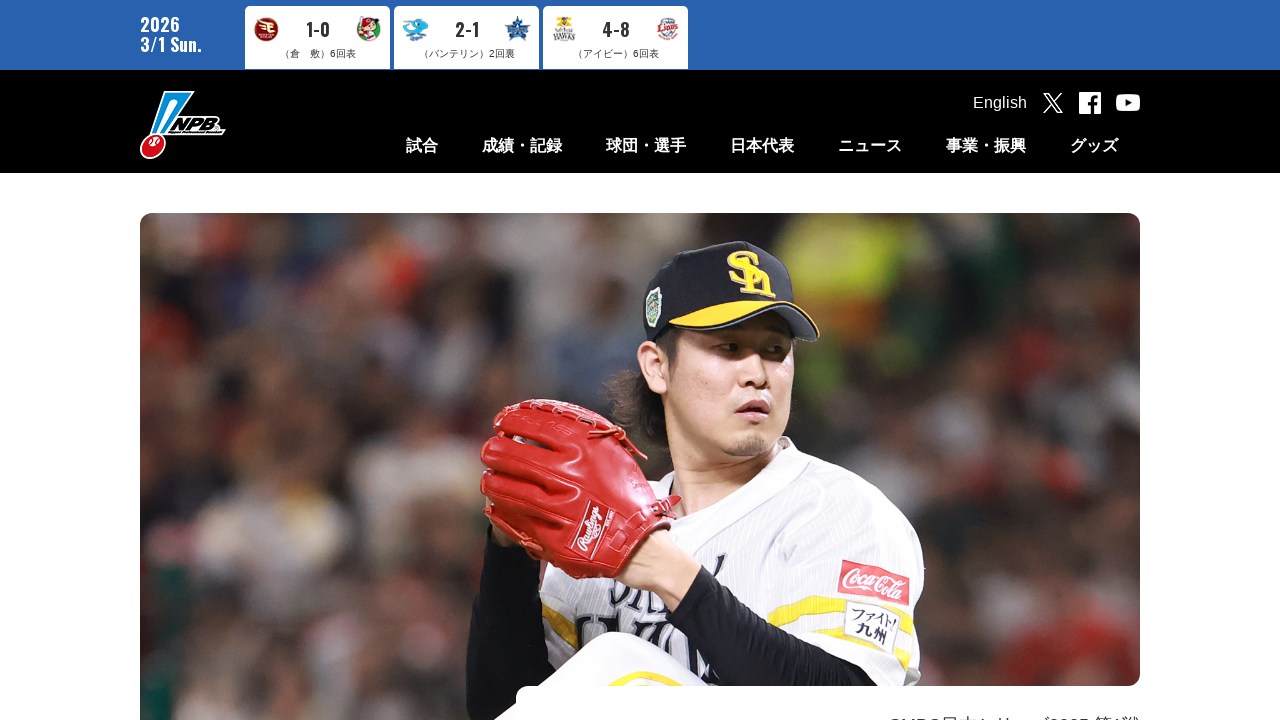

Waited for NPB.jp page title to load correctly
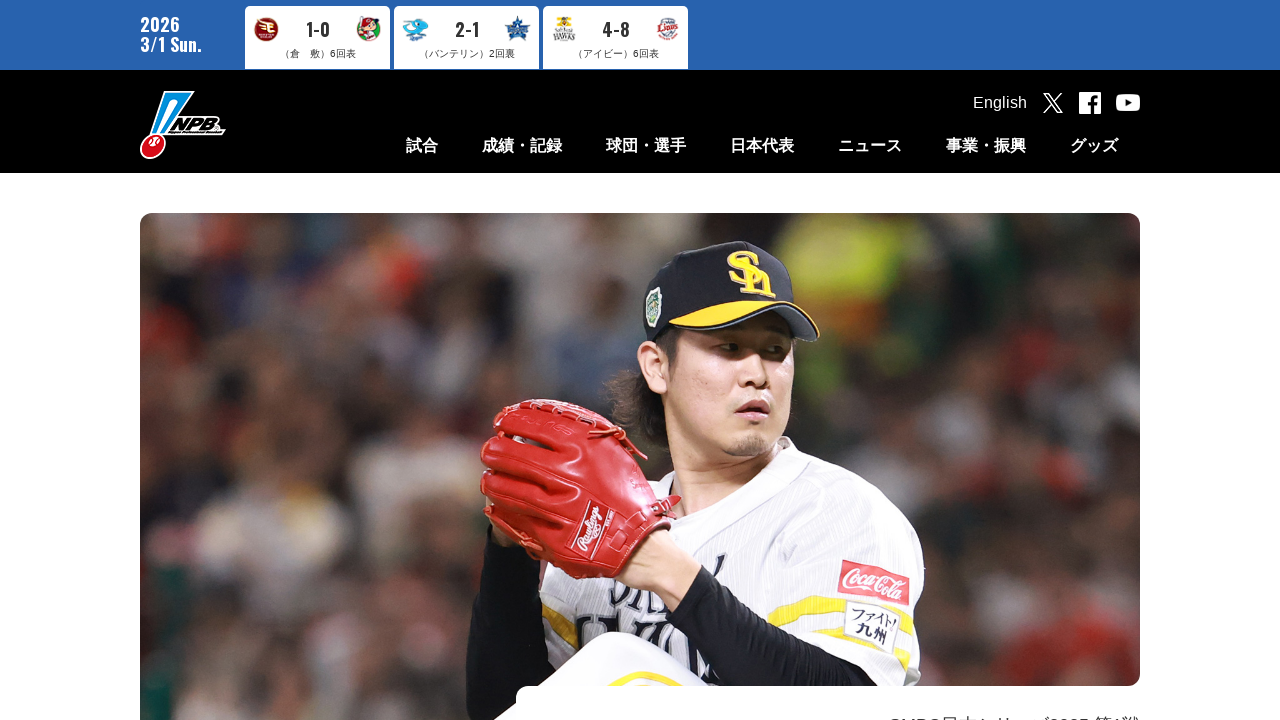

Score wrapper container is now visible
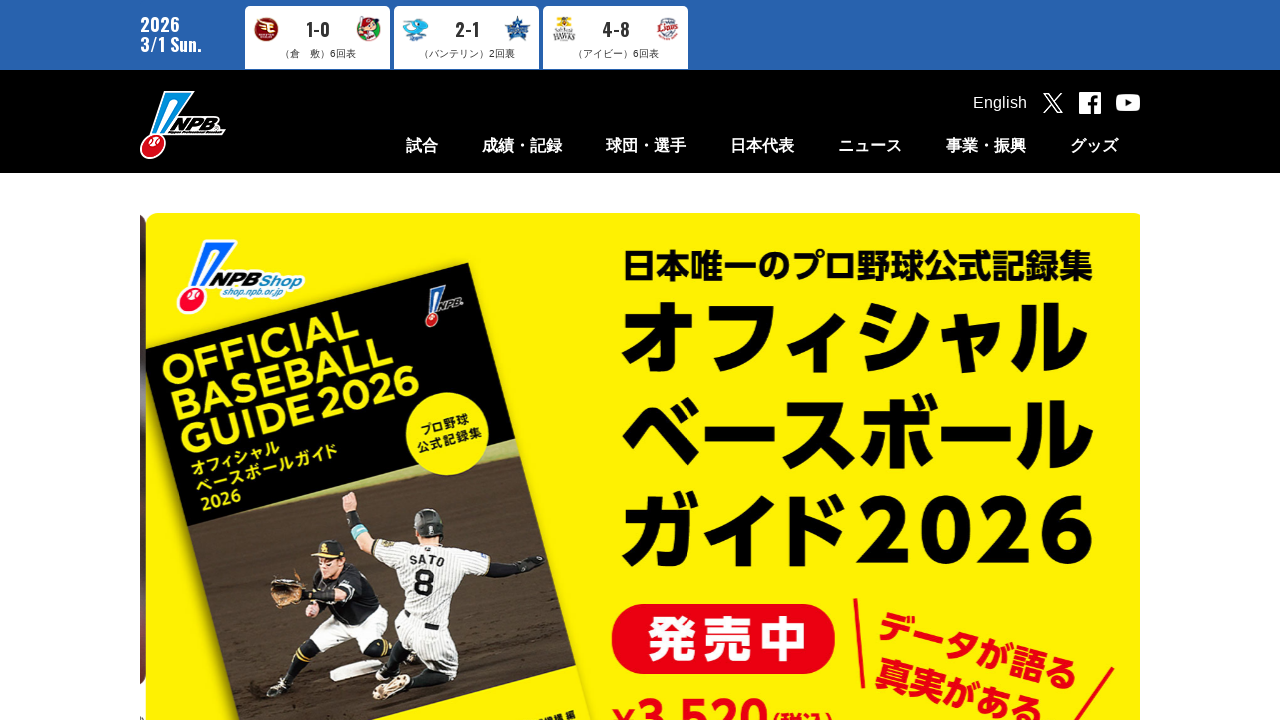

Game score box elements verified within the score container
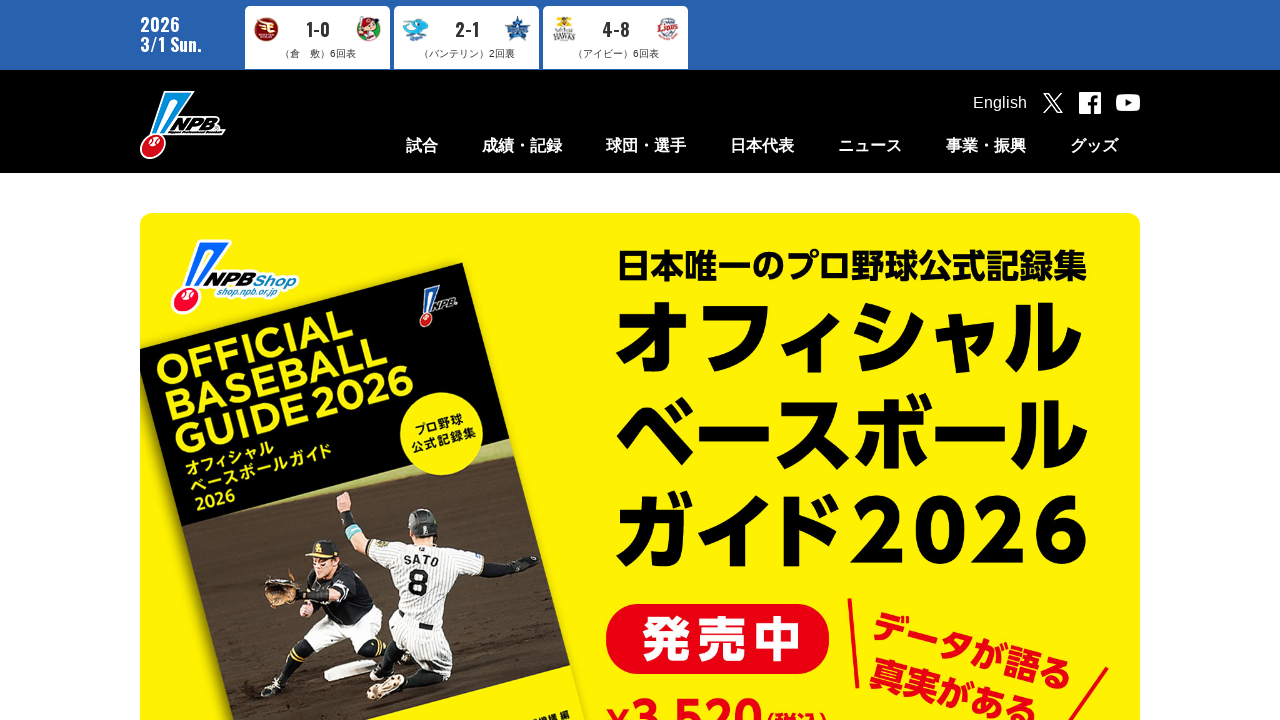

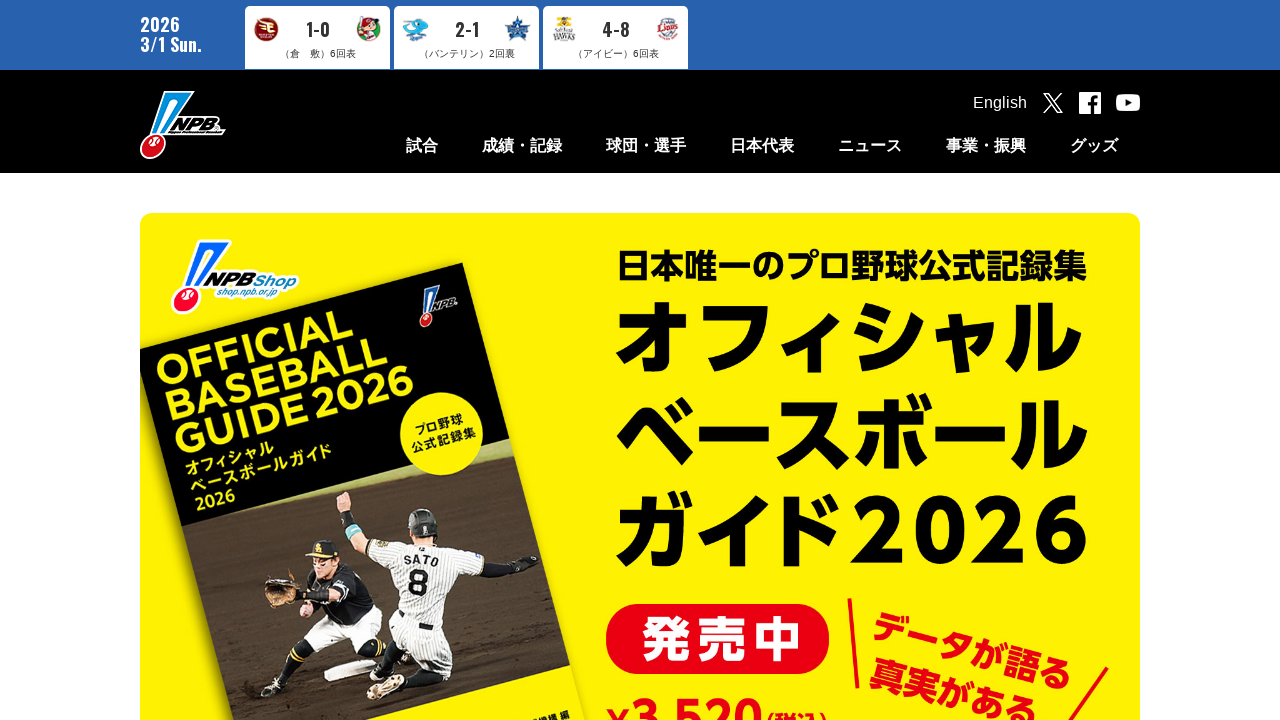